Tests the complete flight booking flow on BlazeDemo by selecting departure and destination cities, choosing a flight, and filling out passenger and payment information to complete the purchase.

Starting URL: https://blazedemo.com/

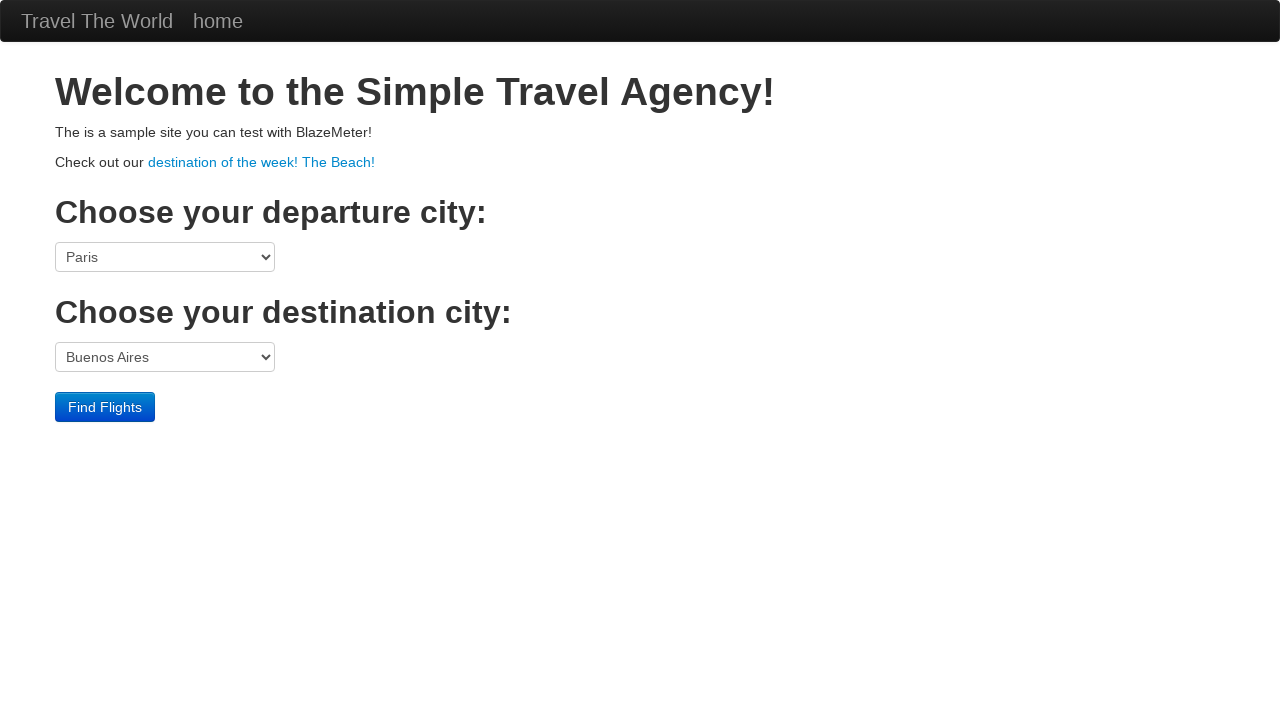

Clicked departure city dropdown at (165, 257) on select[name='fromPort']
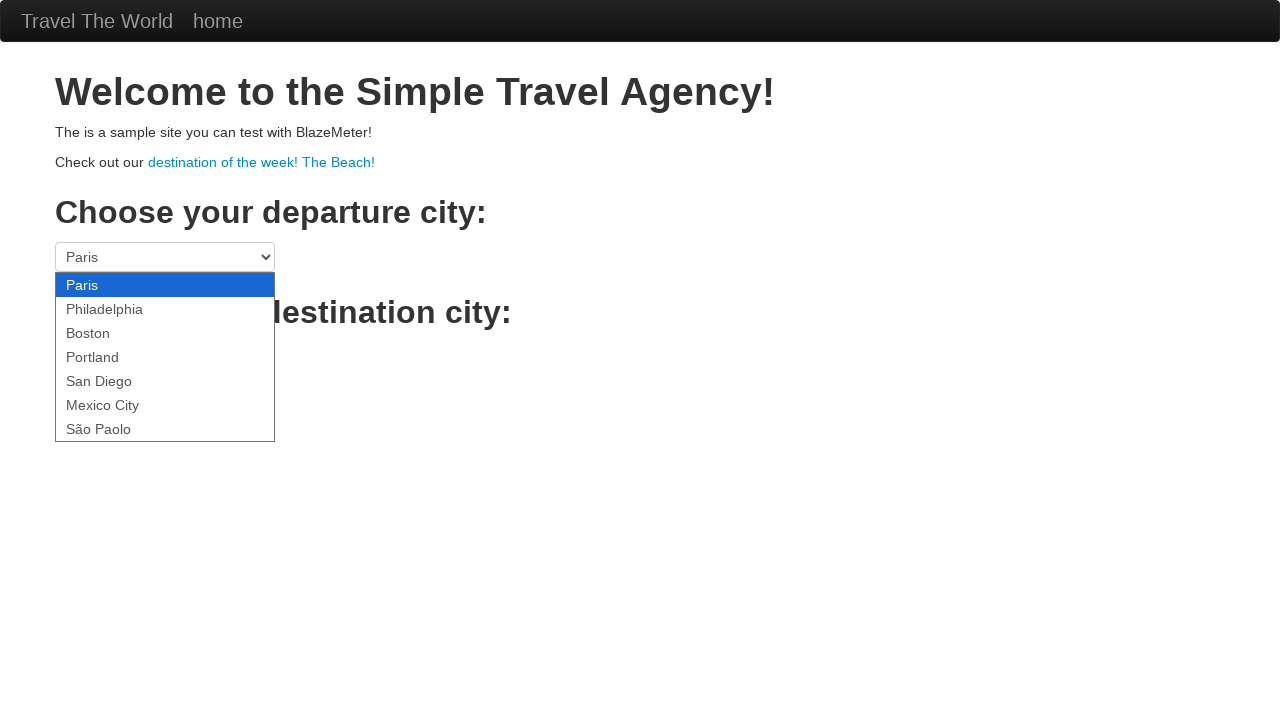

Selected Boston as departure city on select[name='fromPort']
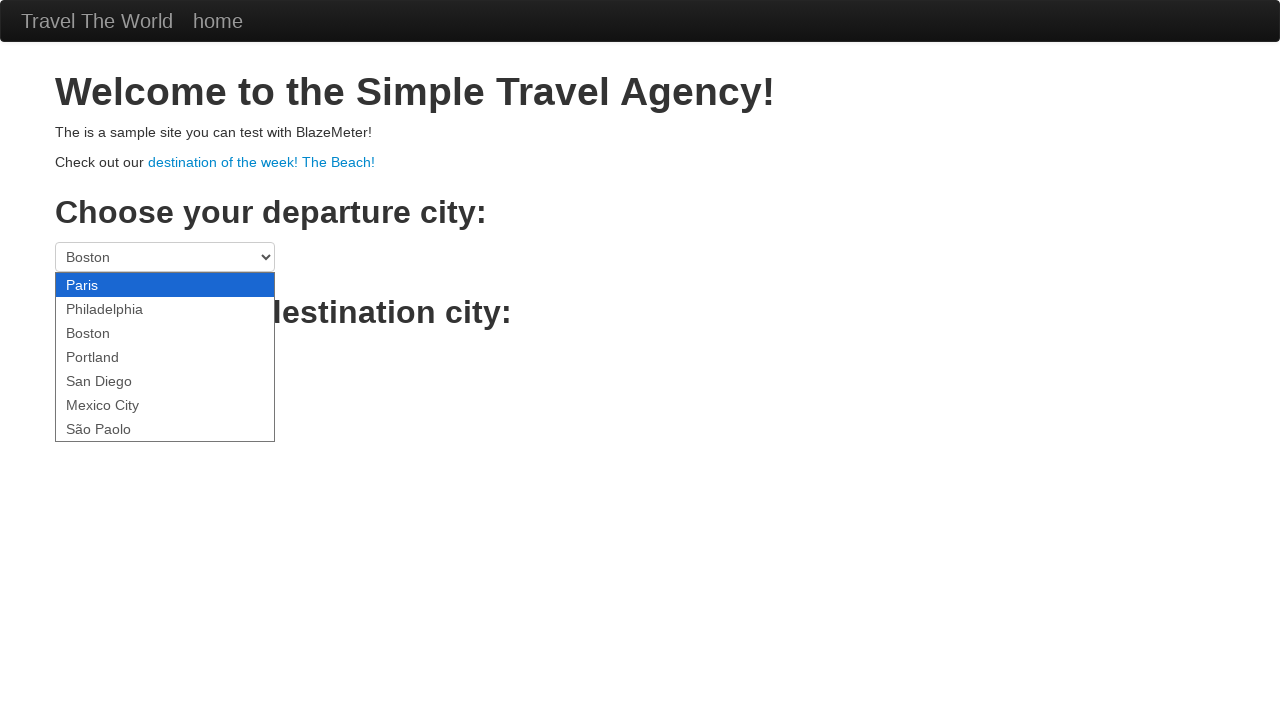

Clicked destination city dropdown at (165, 357) on select[name='toPort']
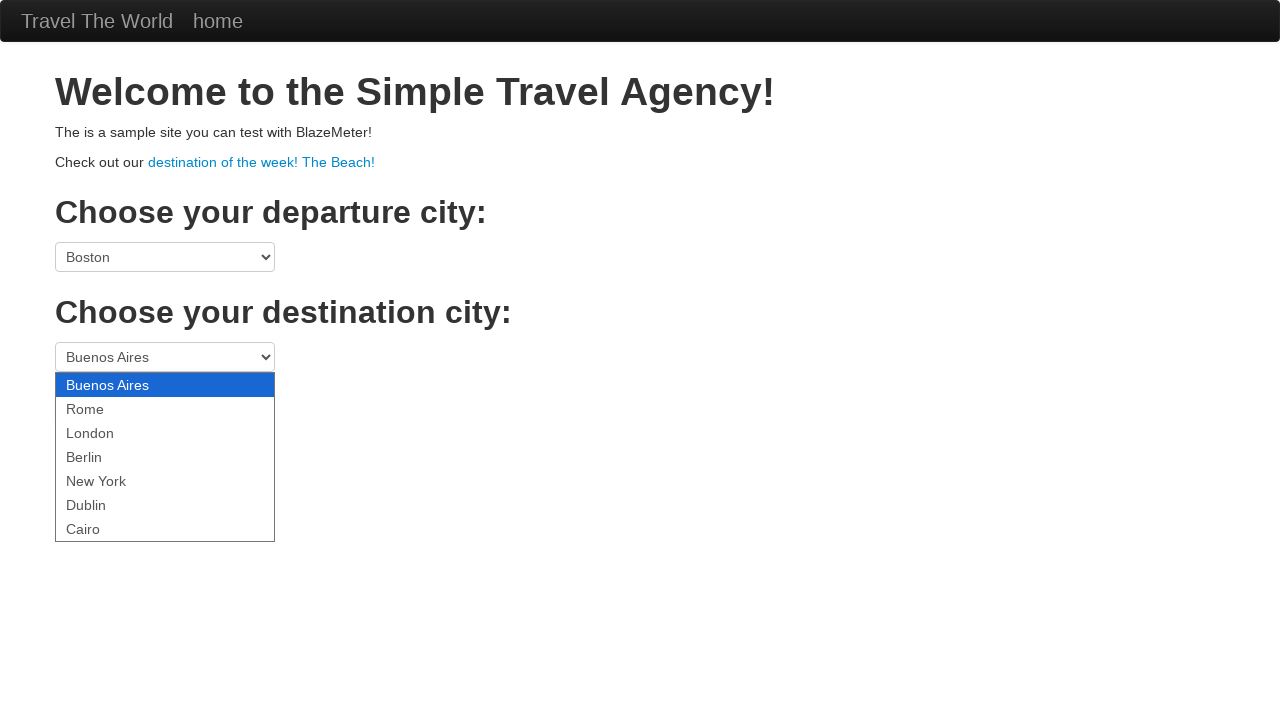

Selected New York as destination city on select[name='toPort']
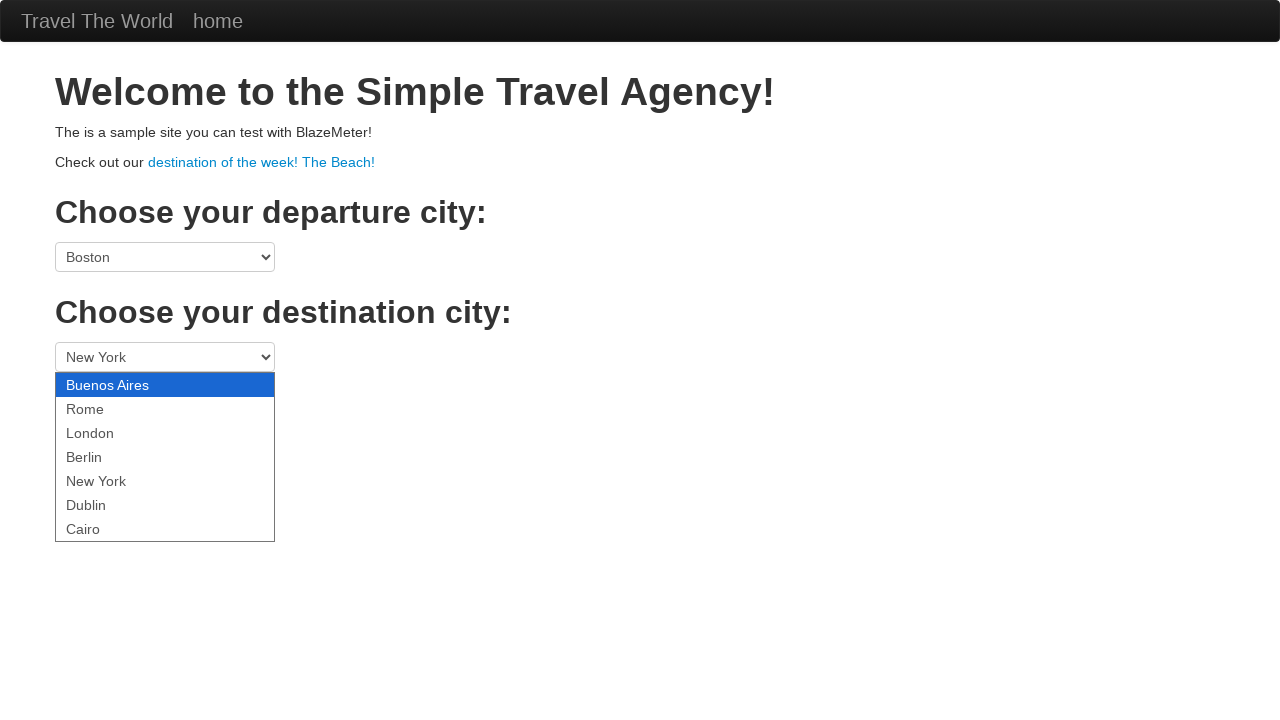

Clicked Find Flights button at (105, 407) on .btn-primary
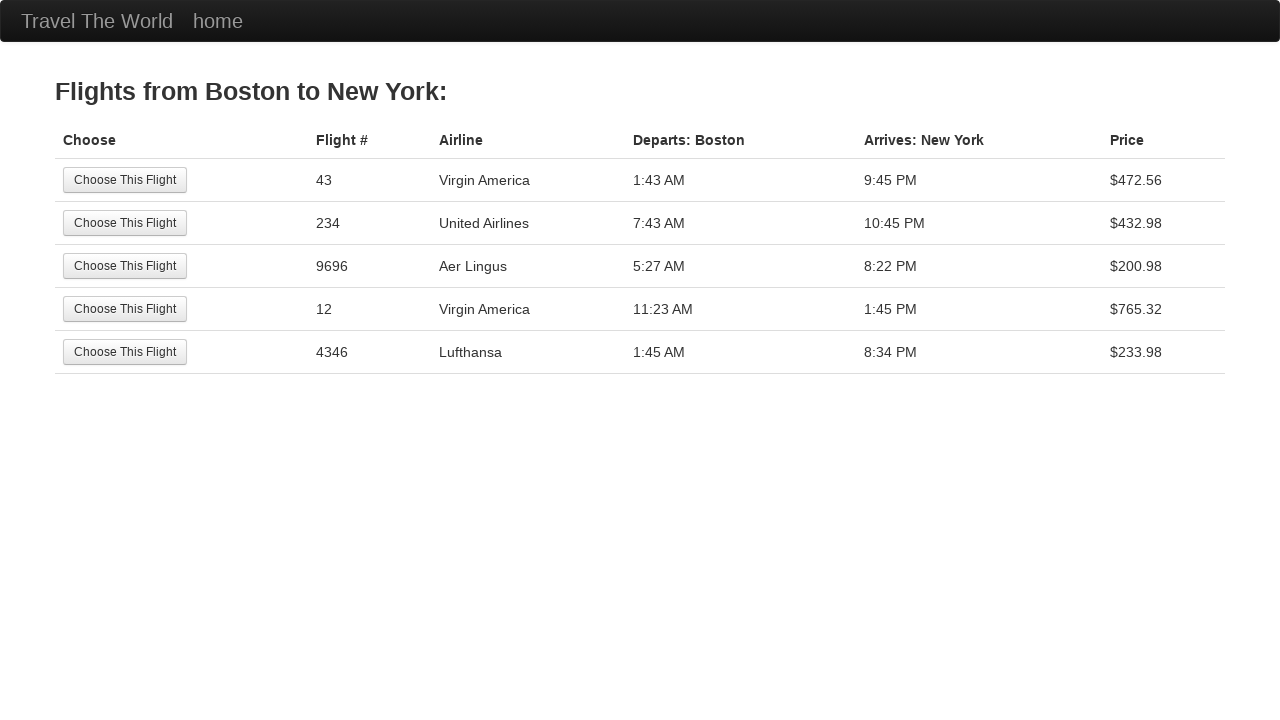

Selected first flight option at (125, 180) on tr:nth-child(1) .btn
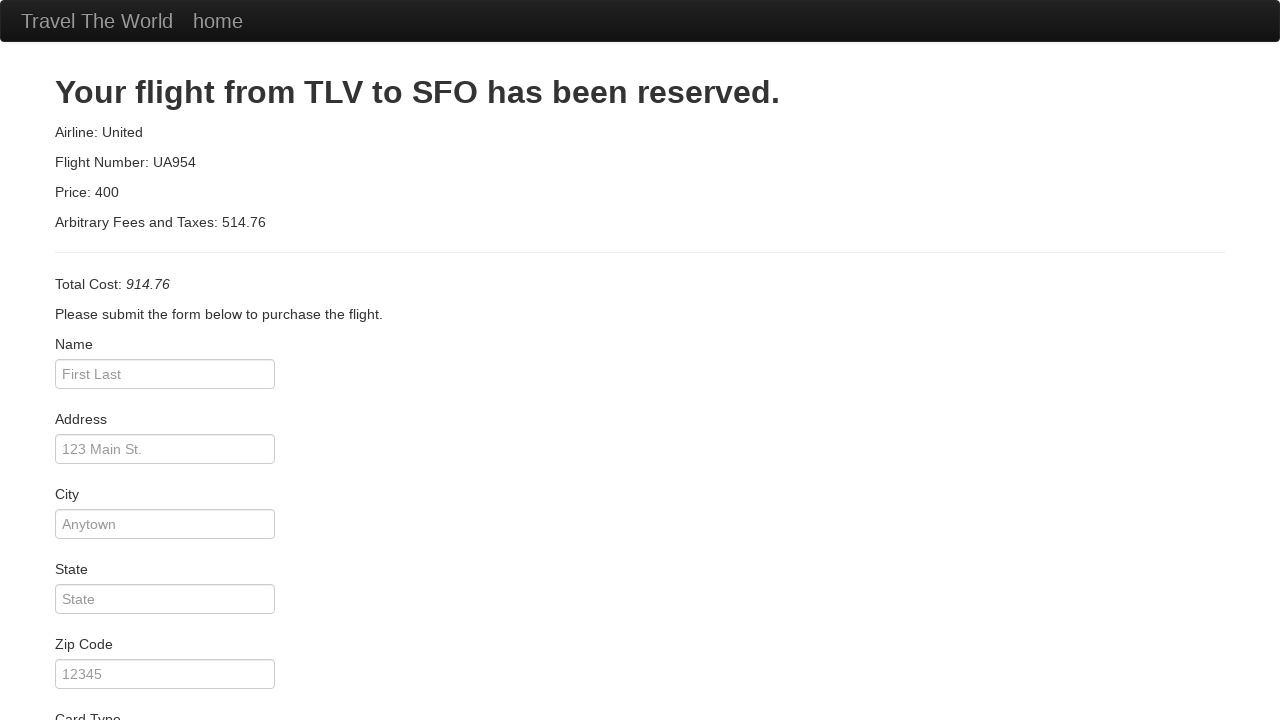

Clicked passenger name field at (165, 374) on #inputName
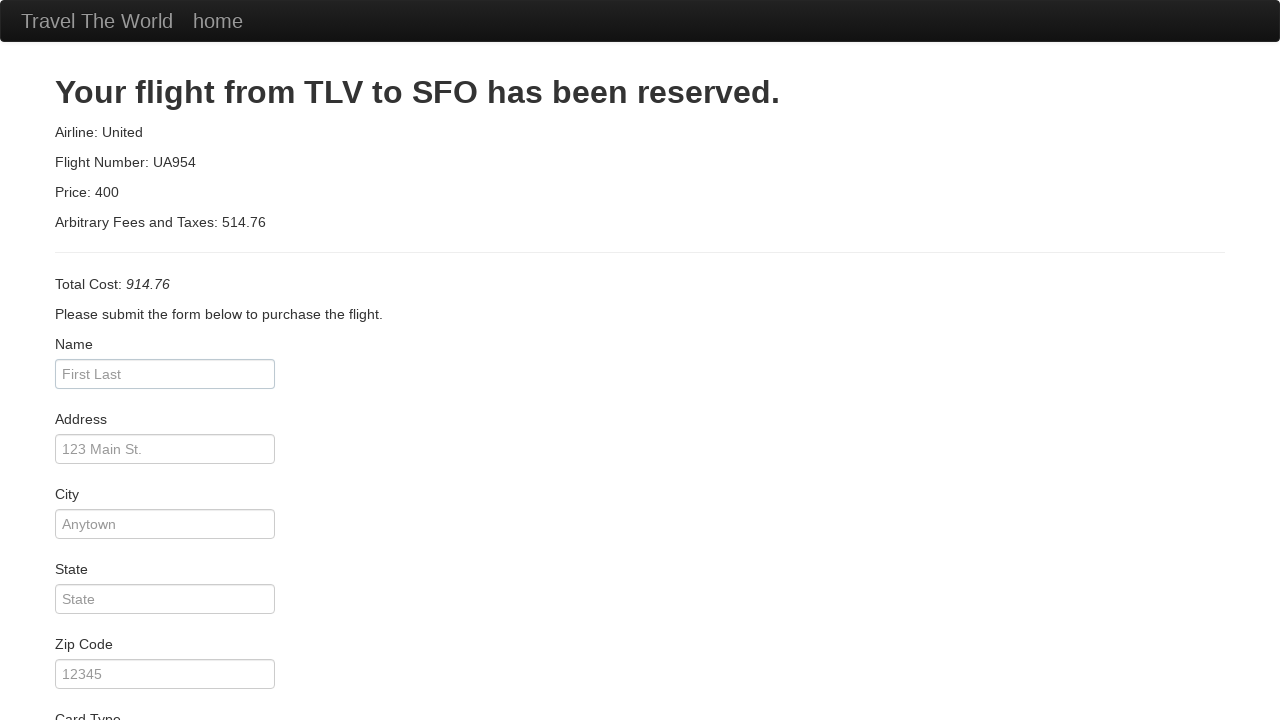

Filled passenger name: Marcus Thompson on #inputName
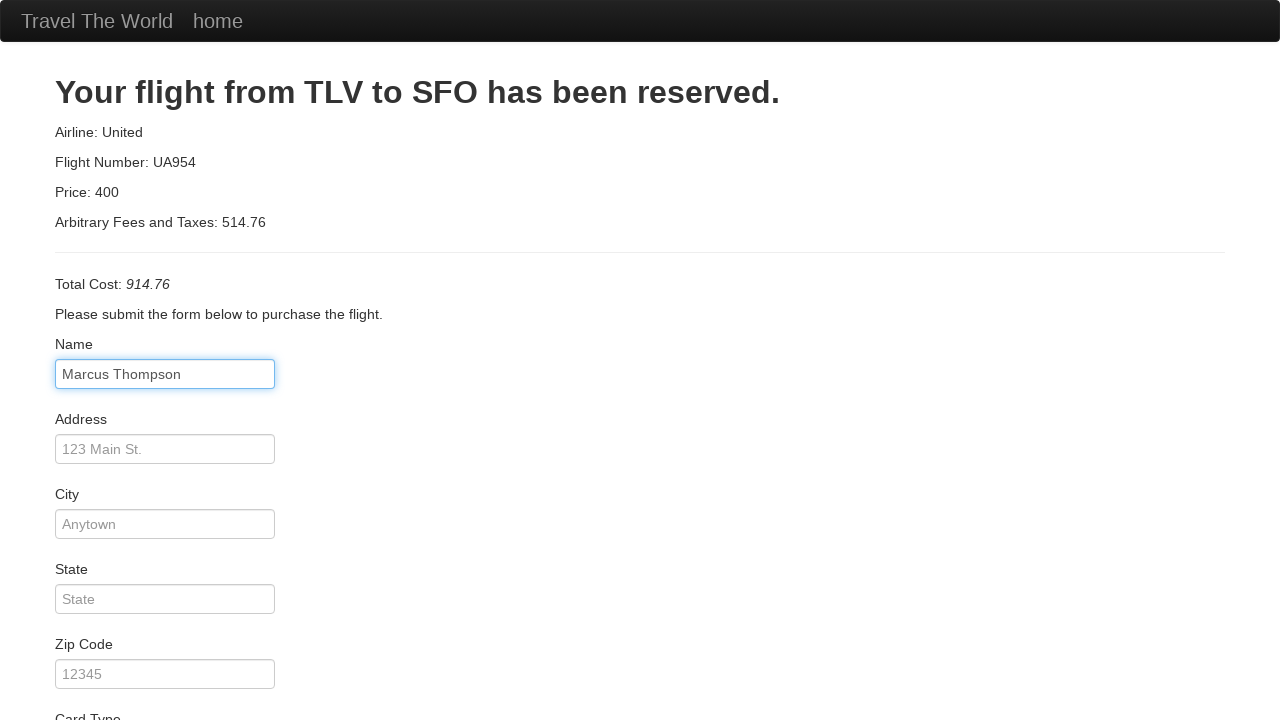

Filled address: 456 Oak Avenue on #address
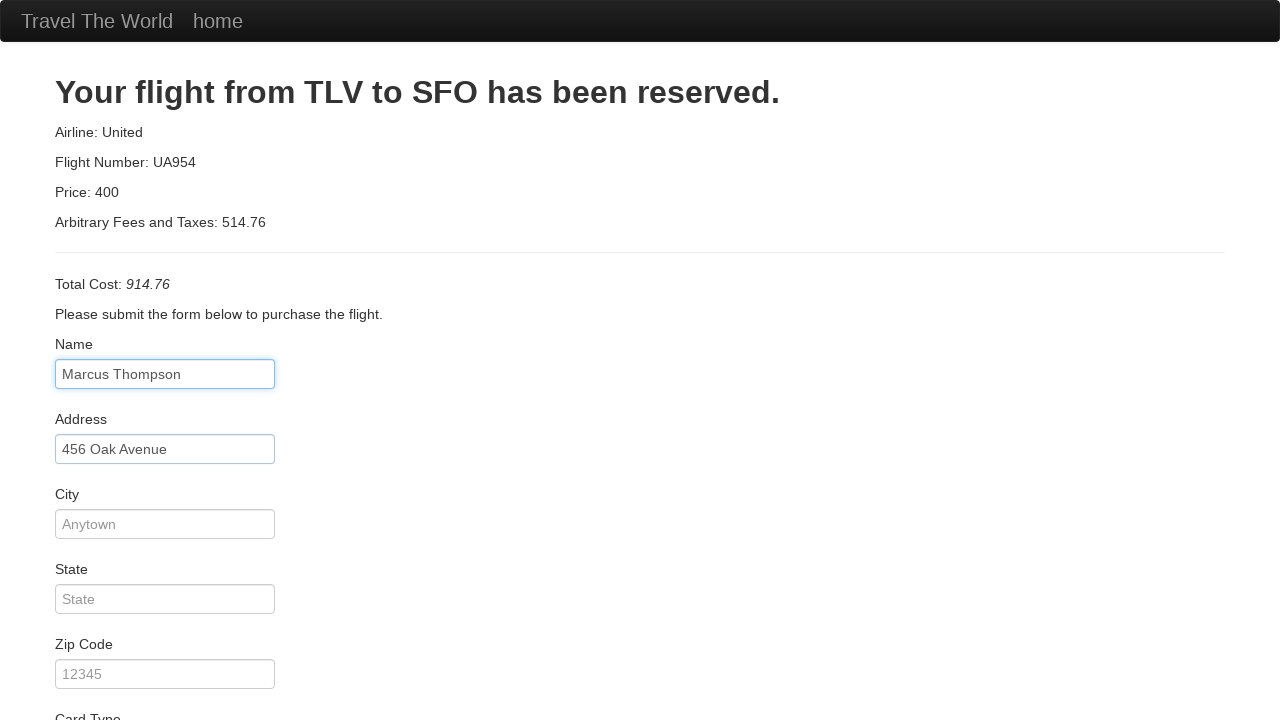

Filled city: Seattle on #city
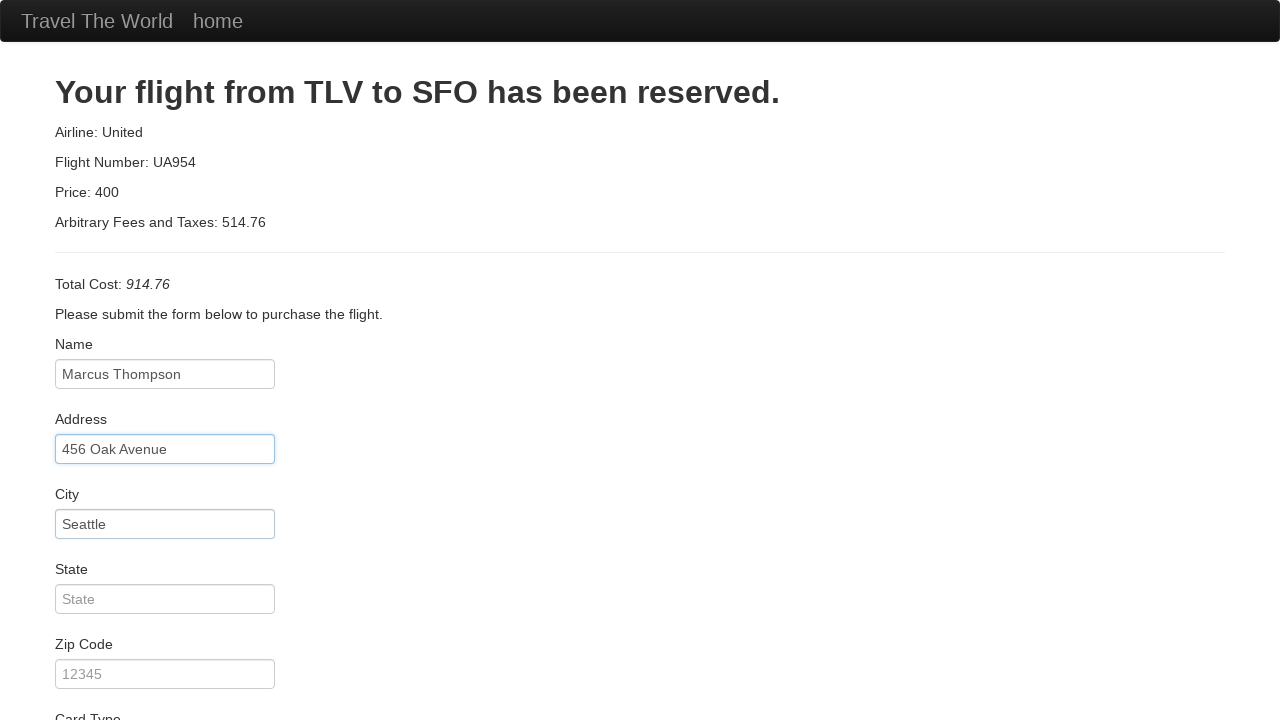

Filled state: WA on #state
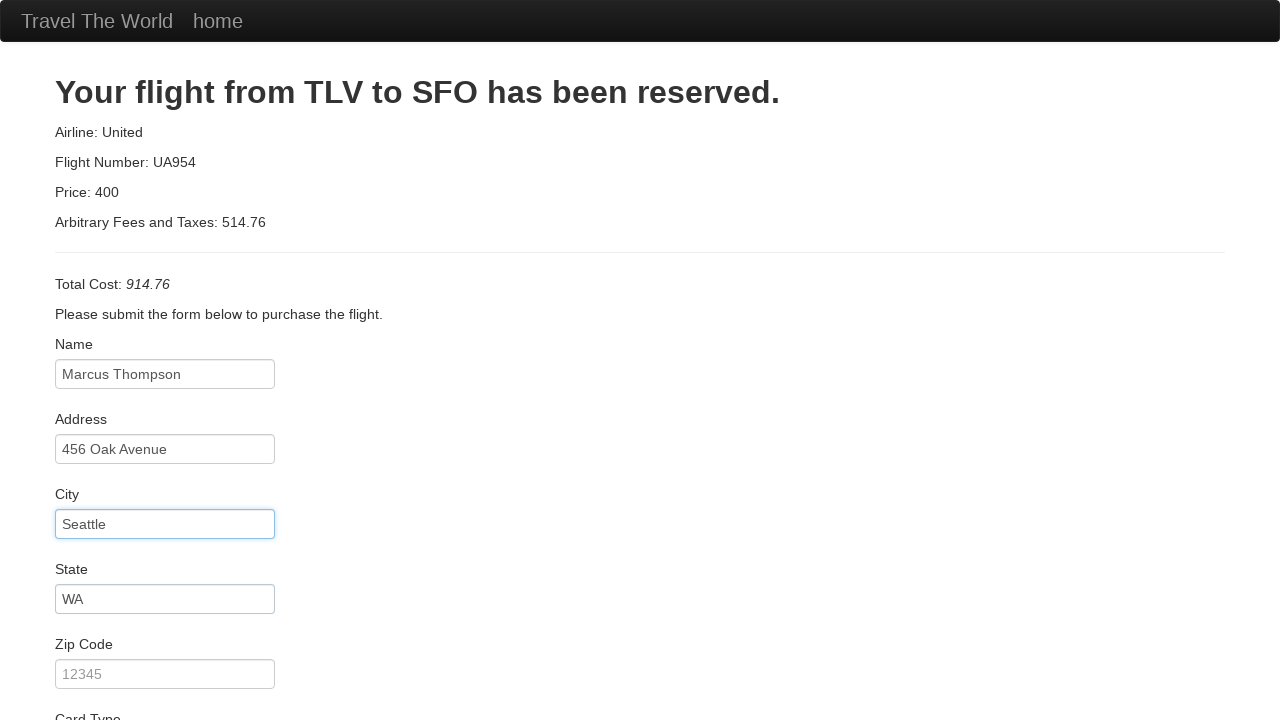

Filled zip code: 98101 on #zipCode
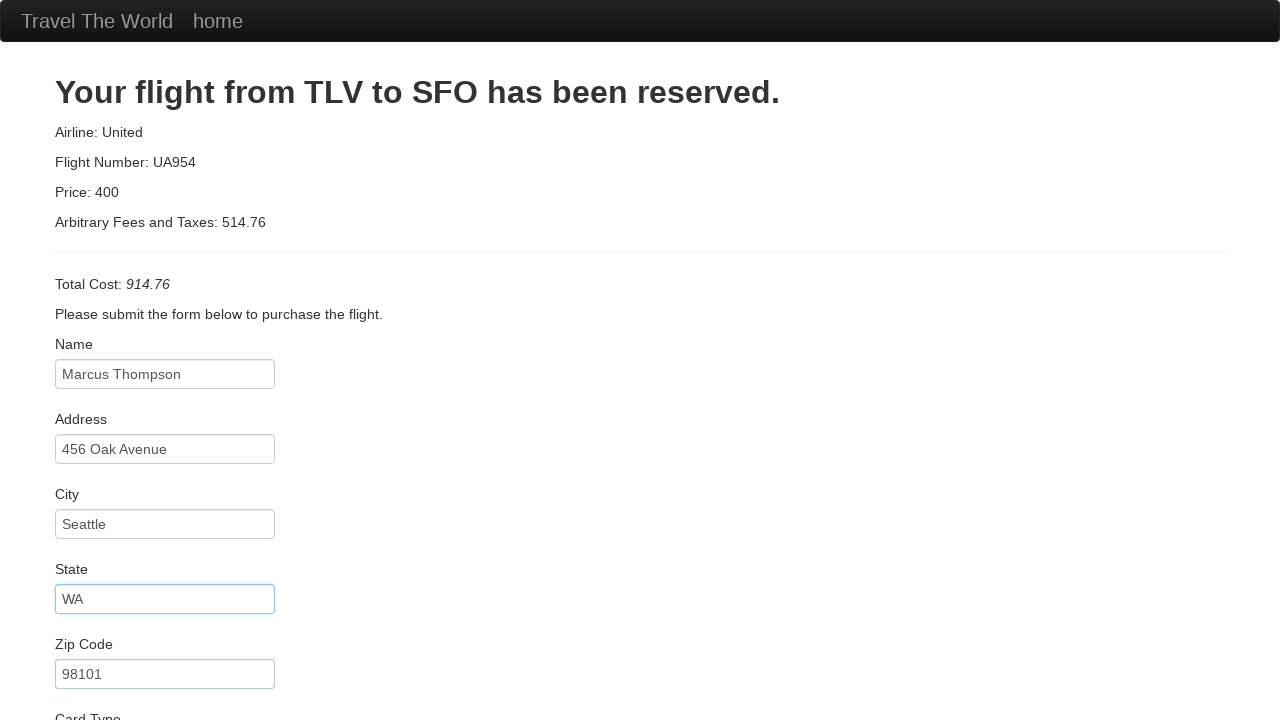

Clicked card type dropdown at (165, 360) on #cardType
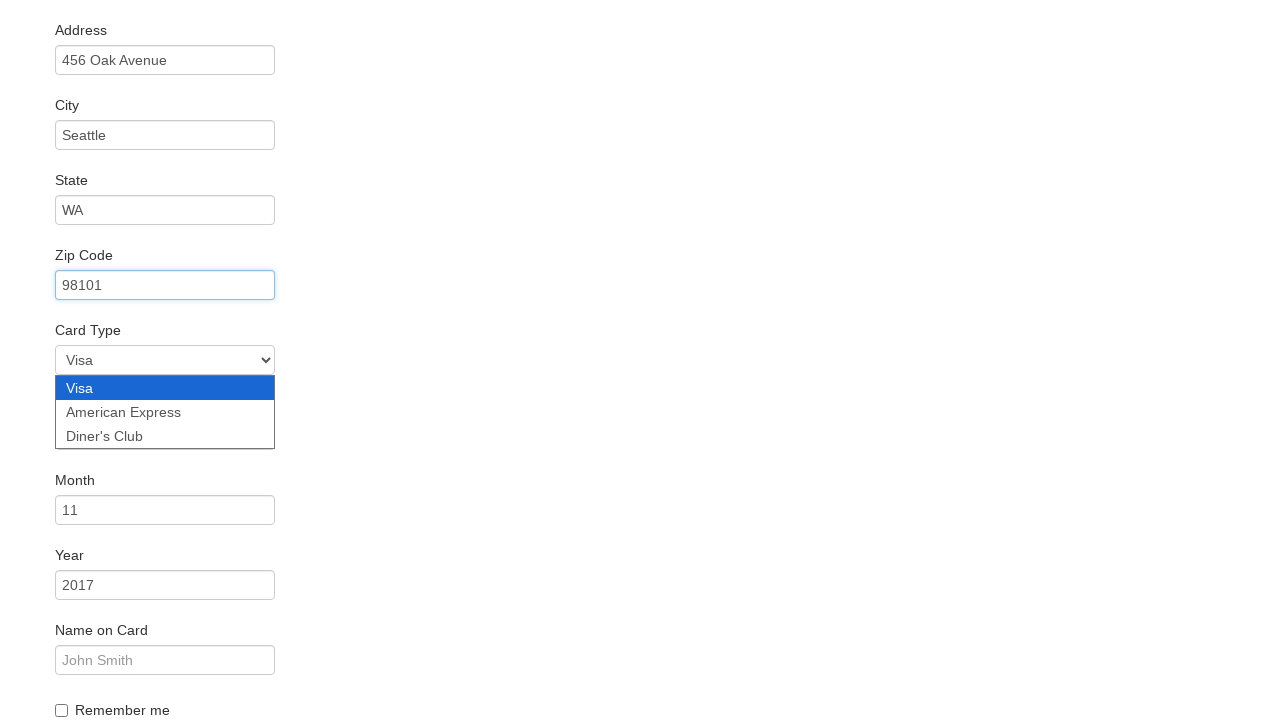

Selected American Express as card type on #cardType
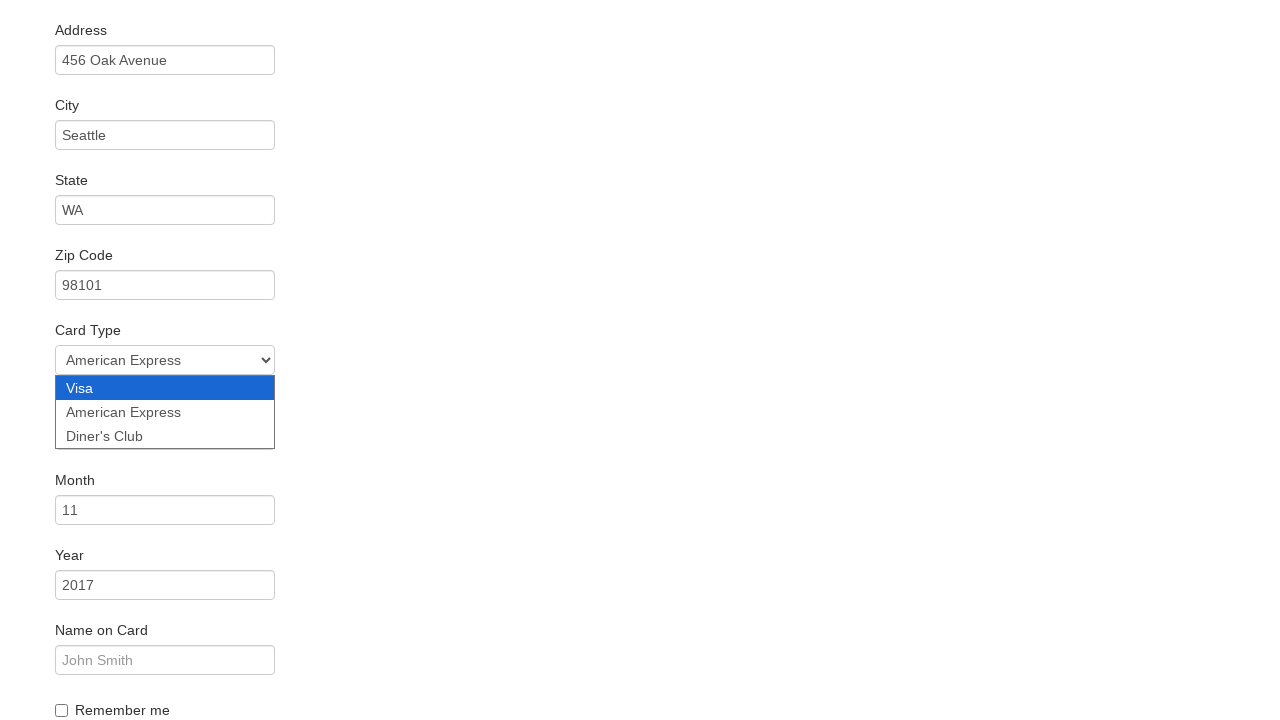

Clicked credit card number field at (165, 435) on #creditCardNumber
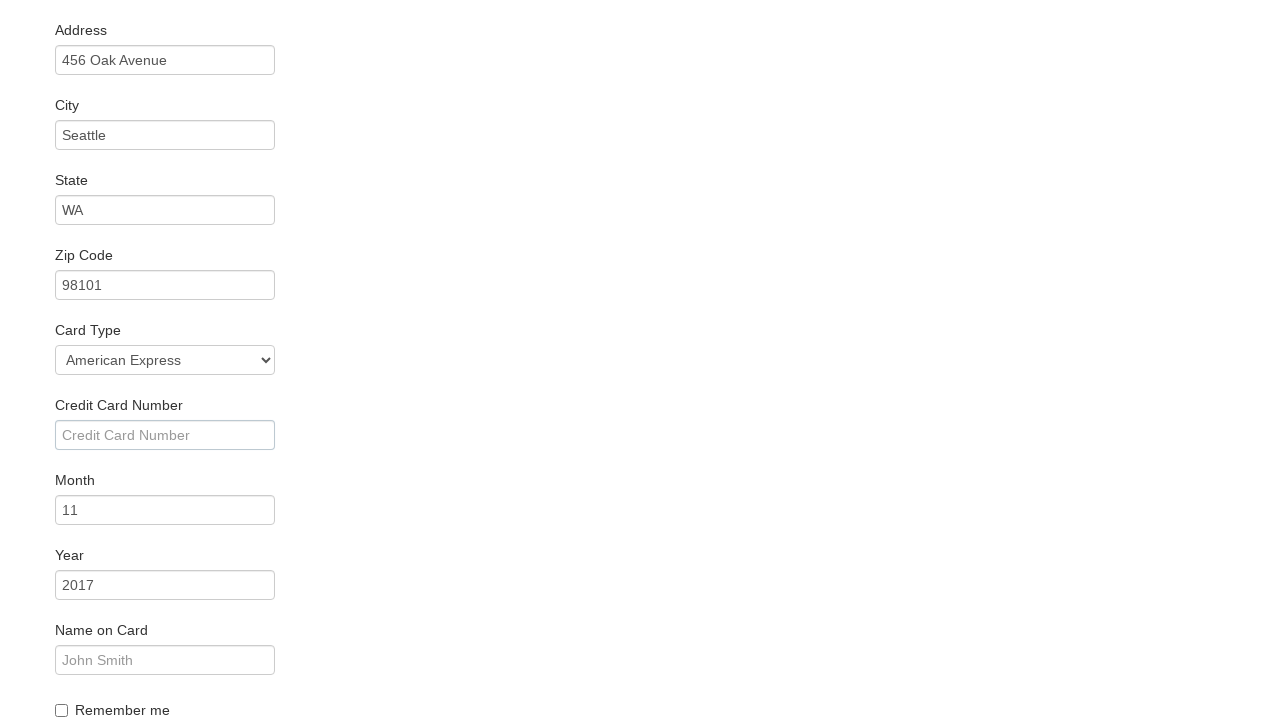

Filled credit card number on #creditCardNumber
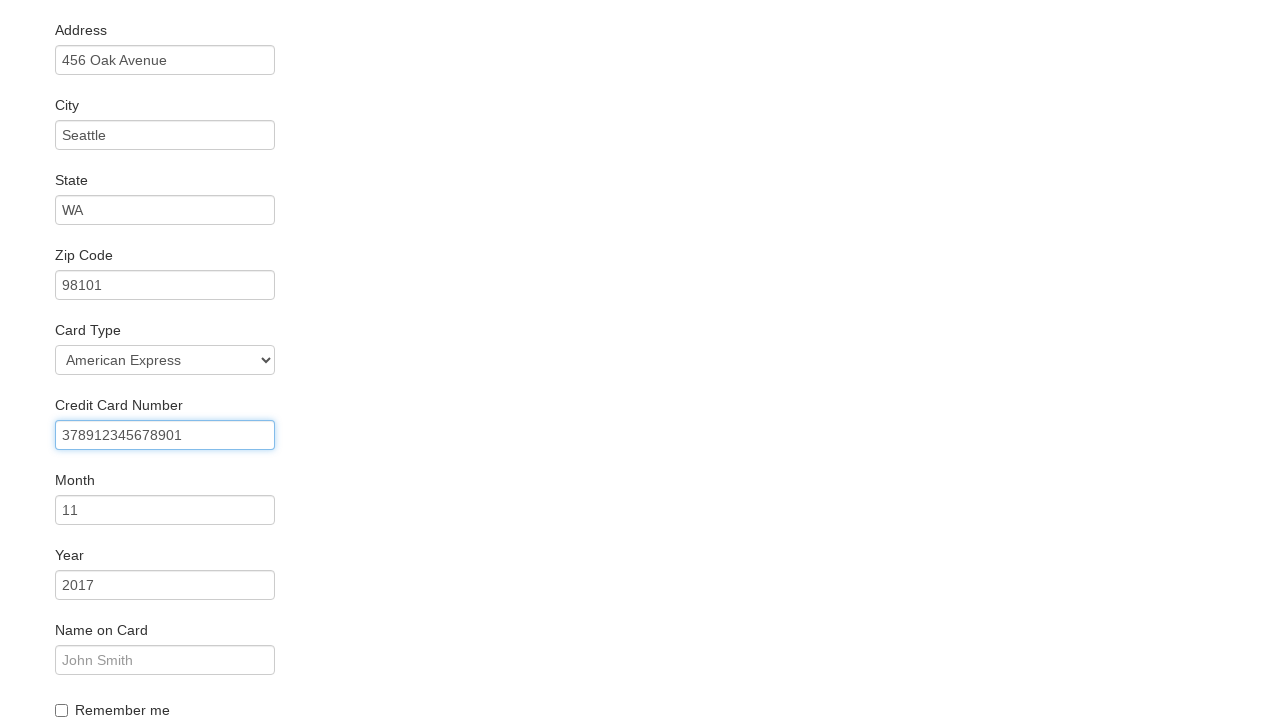

Clicked credit card year field at (165, 585) on #creditCardYear
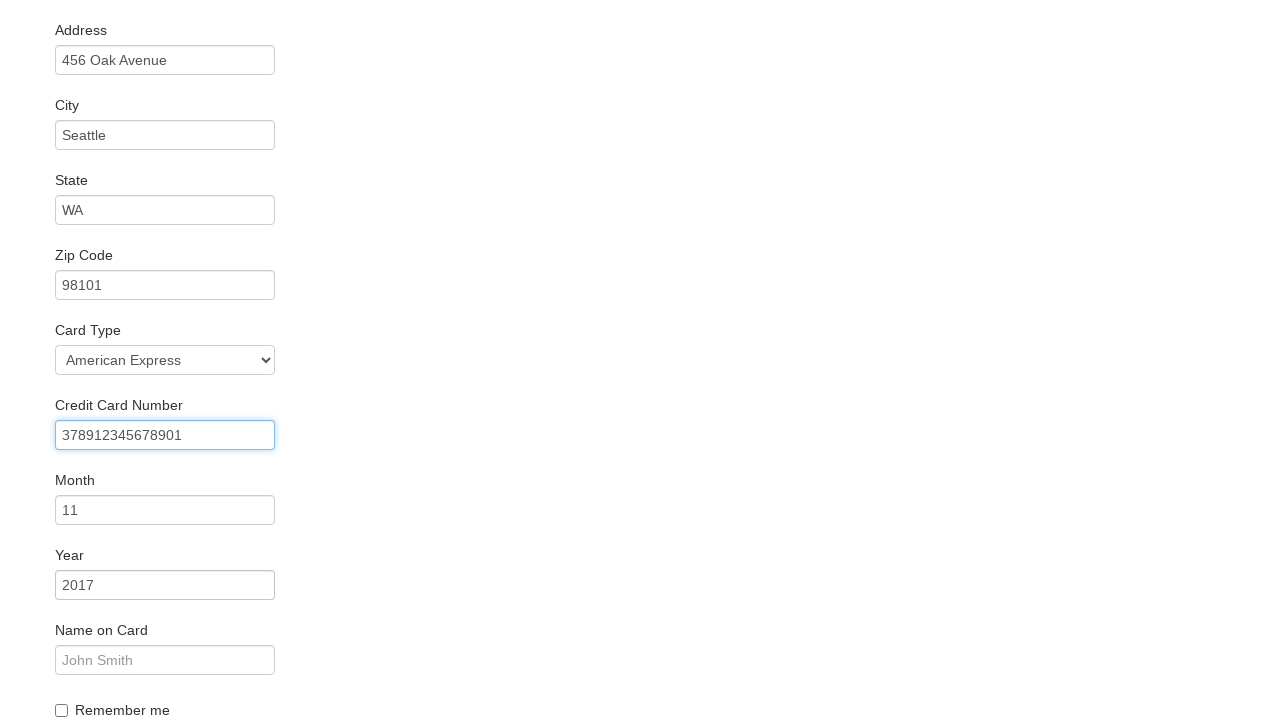

Filled credit card year: 2025 on #creditCardYear
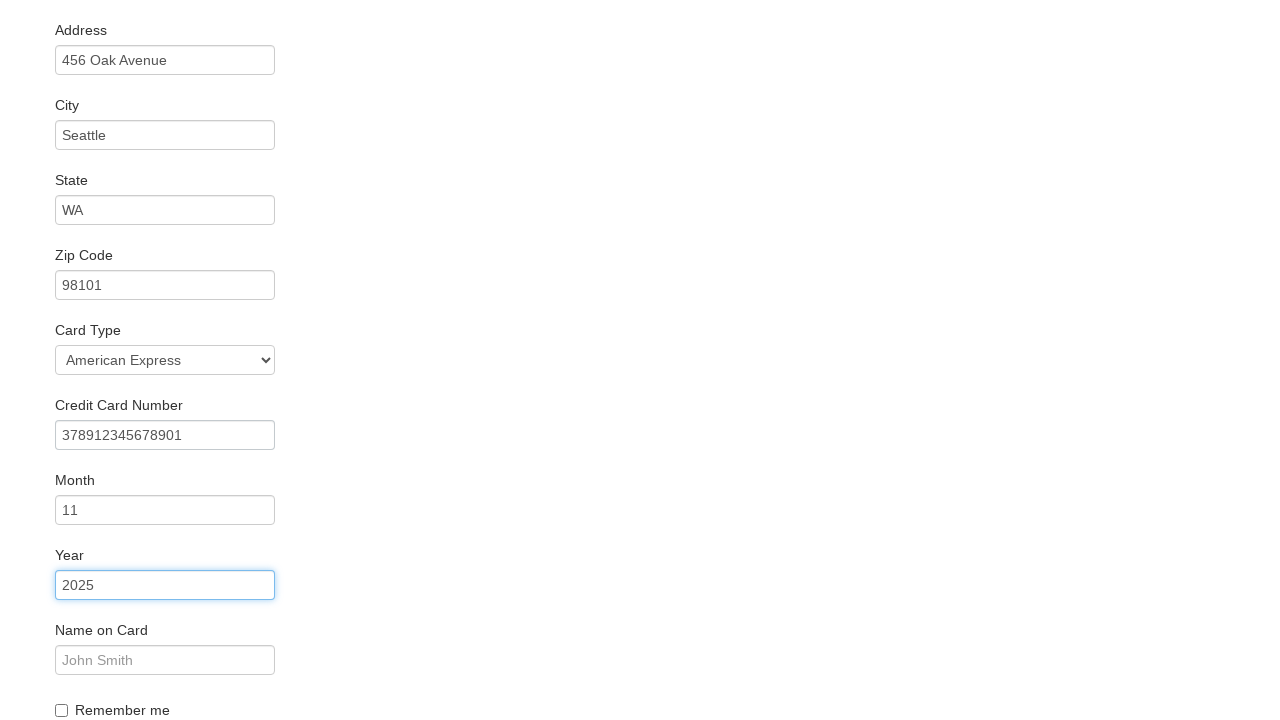

Clicked name on card field at (165, 660) on #nameOnCard
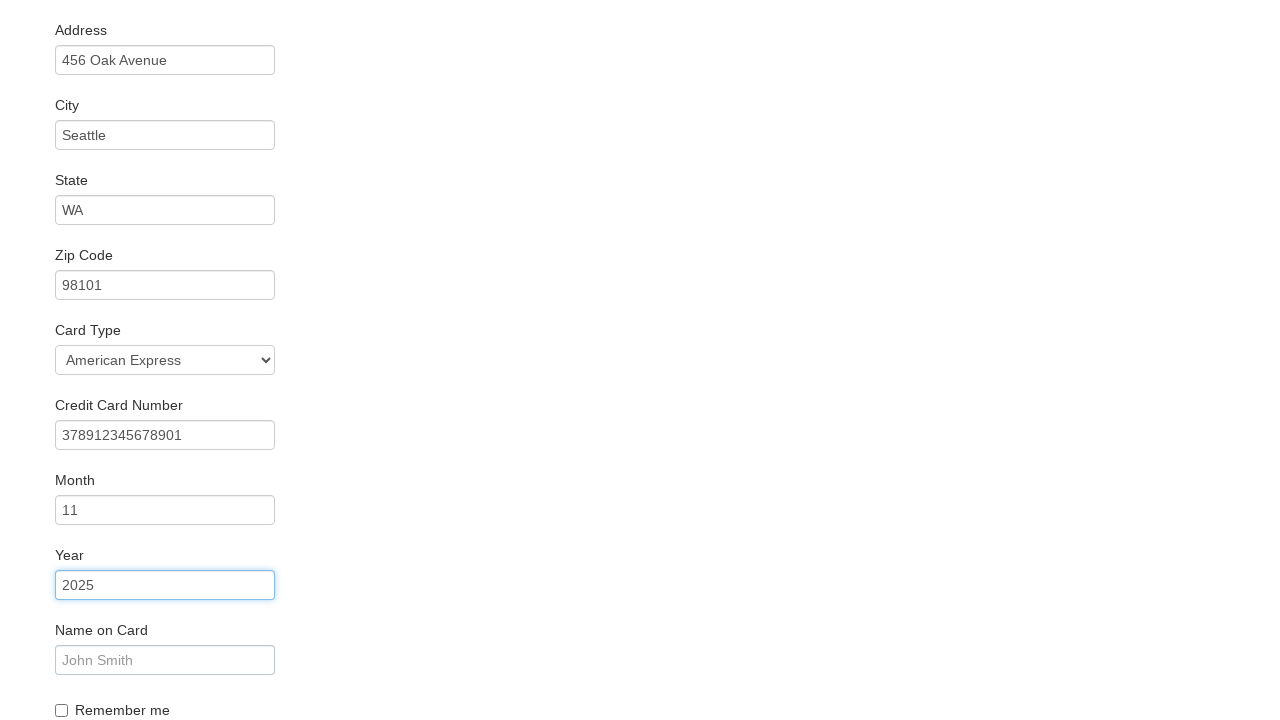

Filled name on card: Marcus Thompson on #nameOnCard
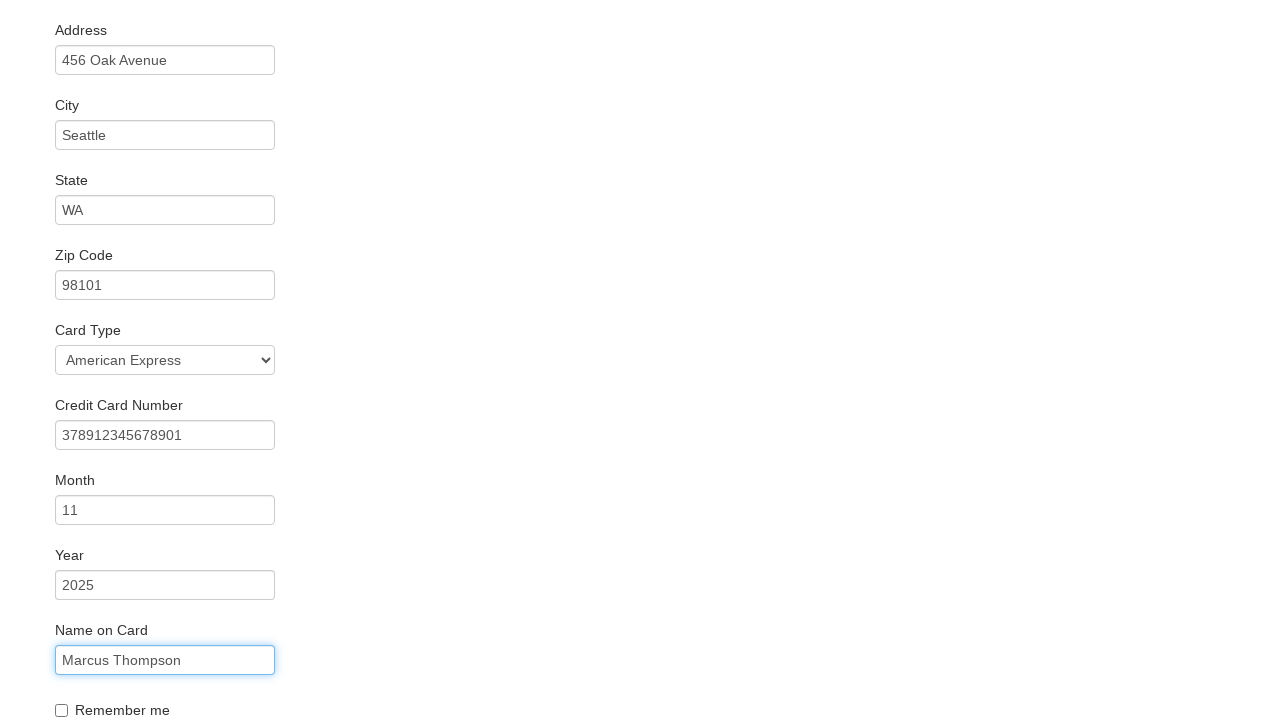

Clicked purchase confirmation button to complete flight booking at (118, 685) on .btn-primary
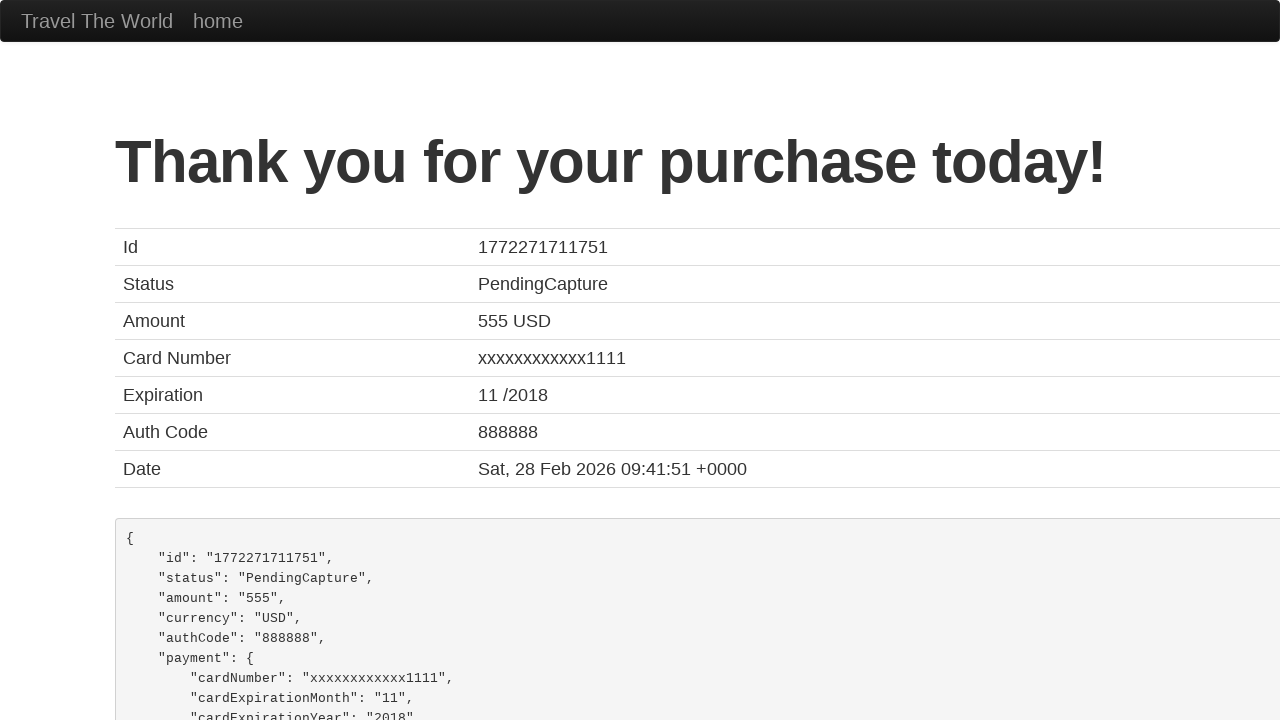

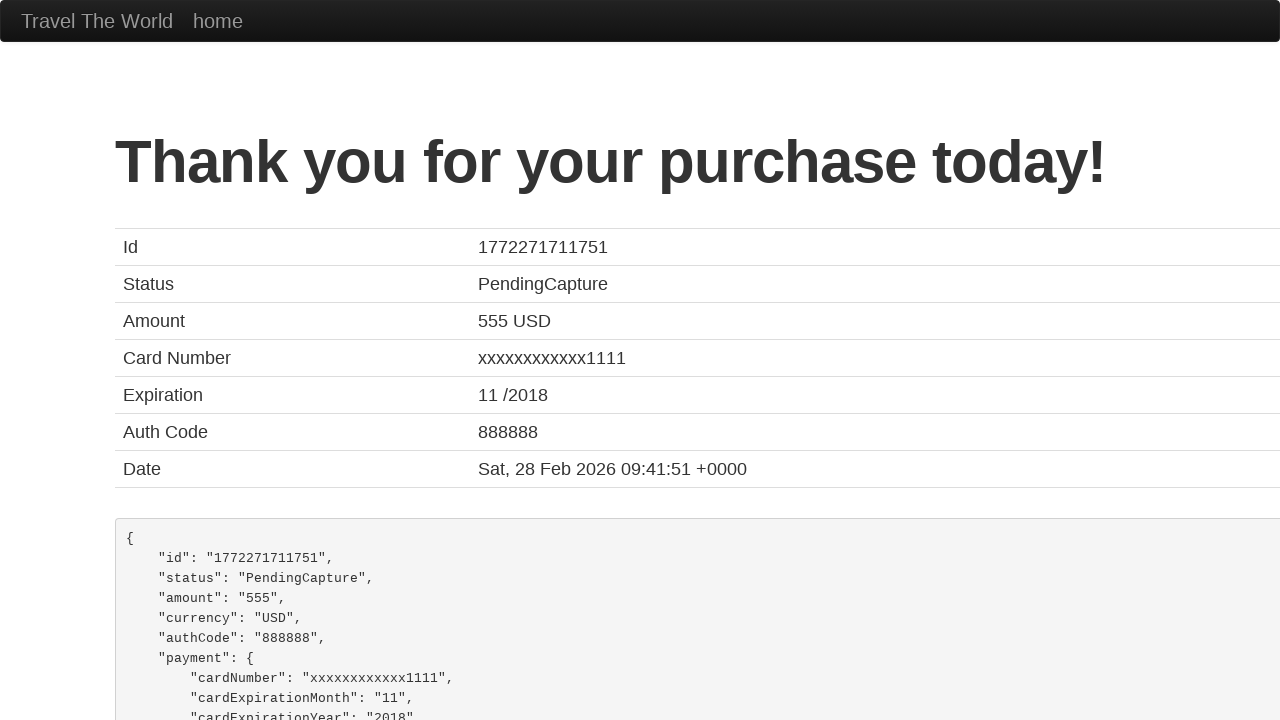